Navigates to Browse Languages and back to homepage, verifying the welcome title

Starting URL: http://www.99-bottles-of-beer.net/

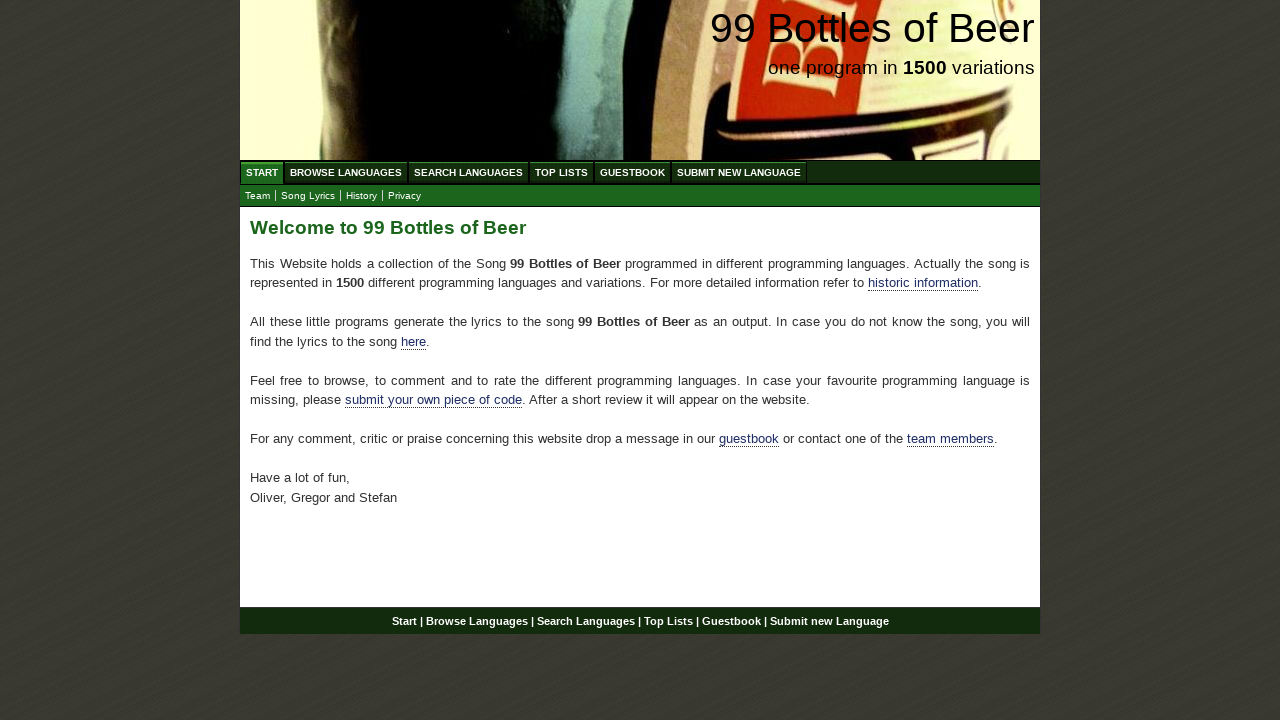

Clicked on Browse Languages menu link at (346, 172) on #wrap #navigation #menu li a[href='/abc.html']
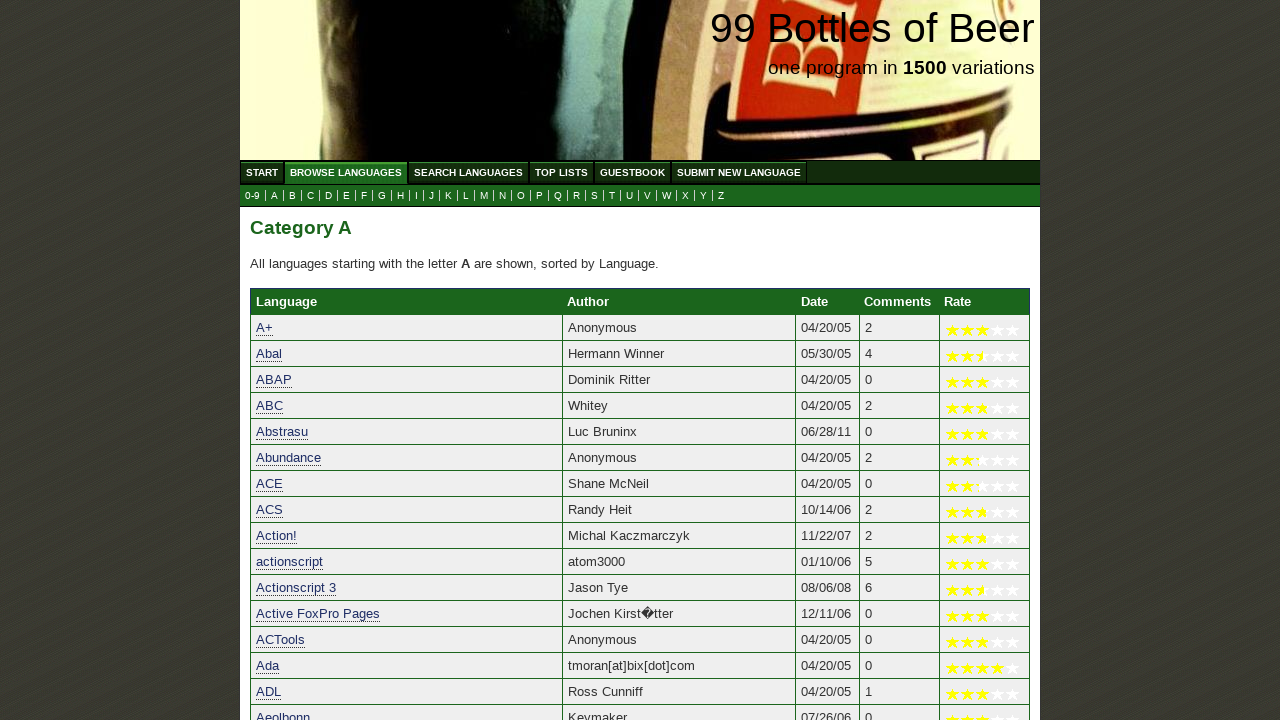

Clicked on Start/Home menu link to navigate back to homepage at (262, 172) on #wrap #navigation #menu li a[href='/']
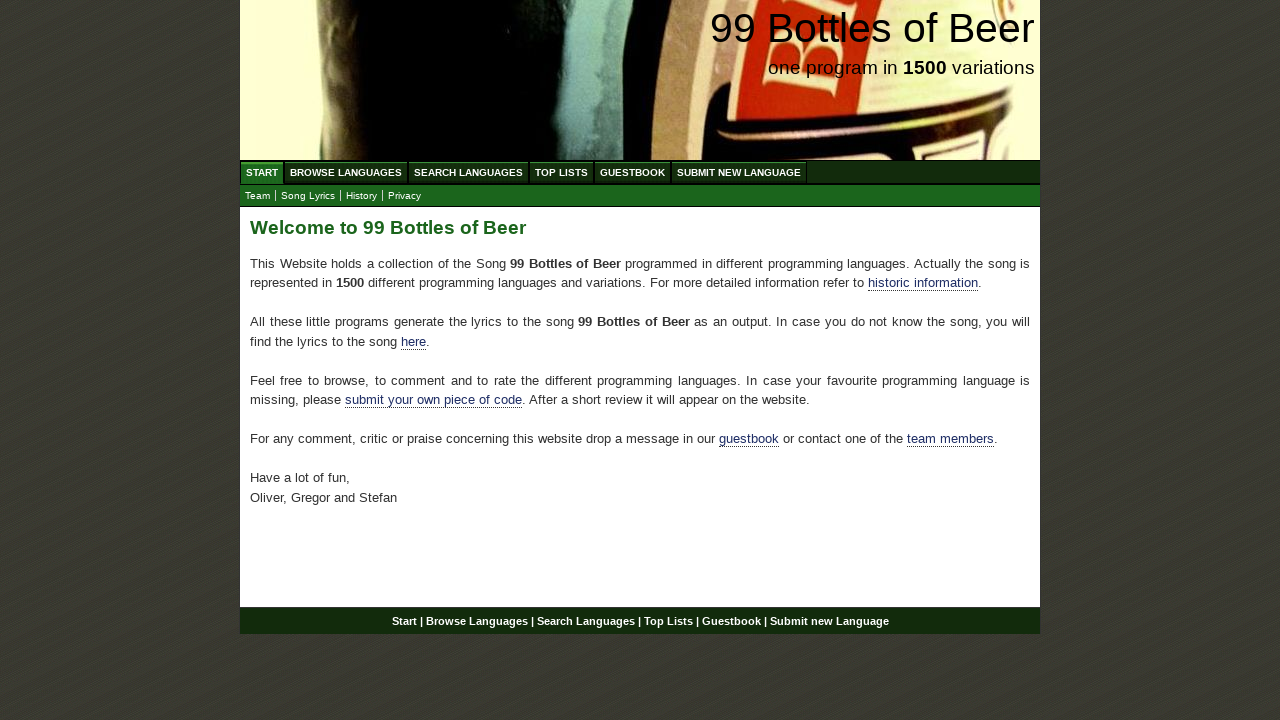

Verified welcome title 'Welcome to 99 Bottles of Beer' is visible on homepage
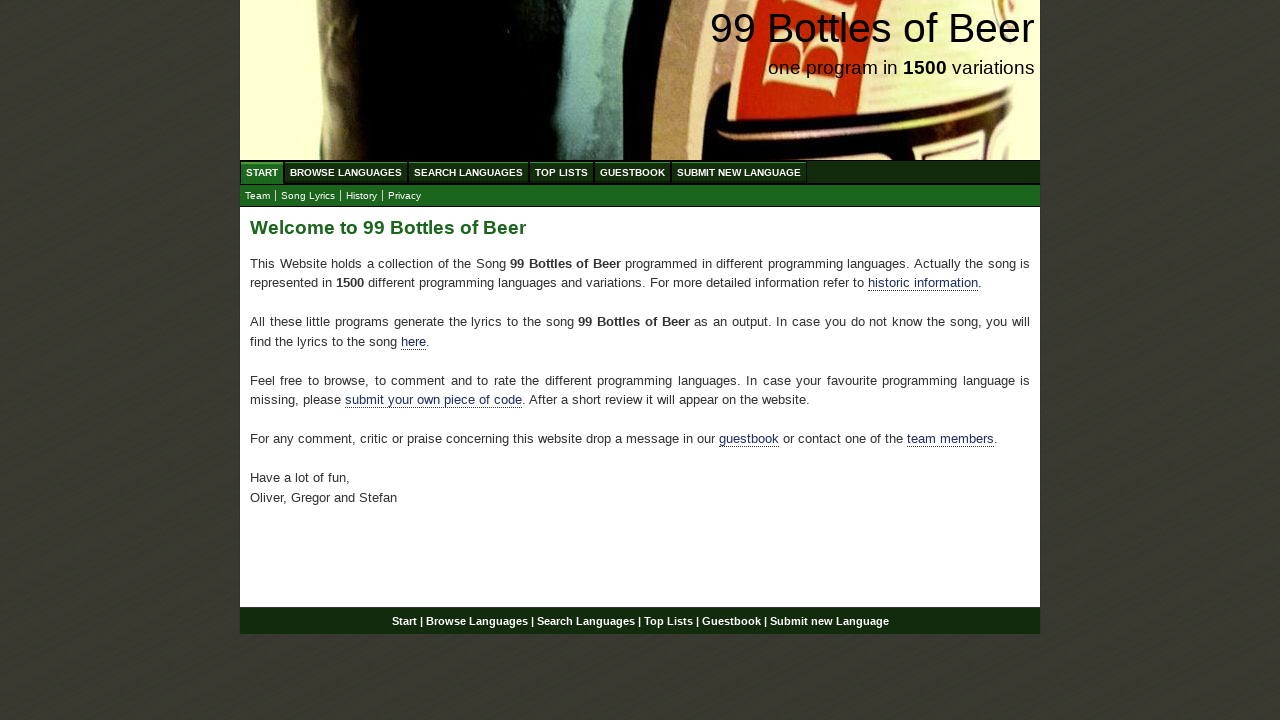

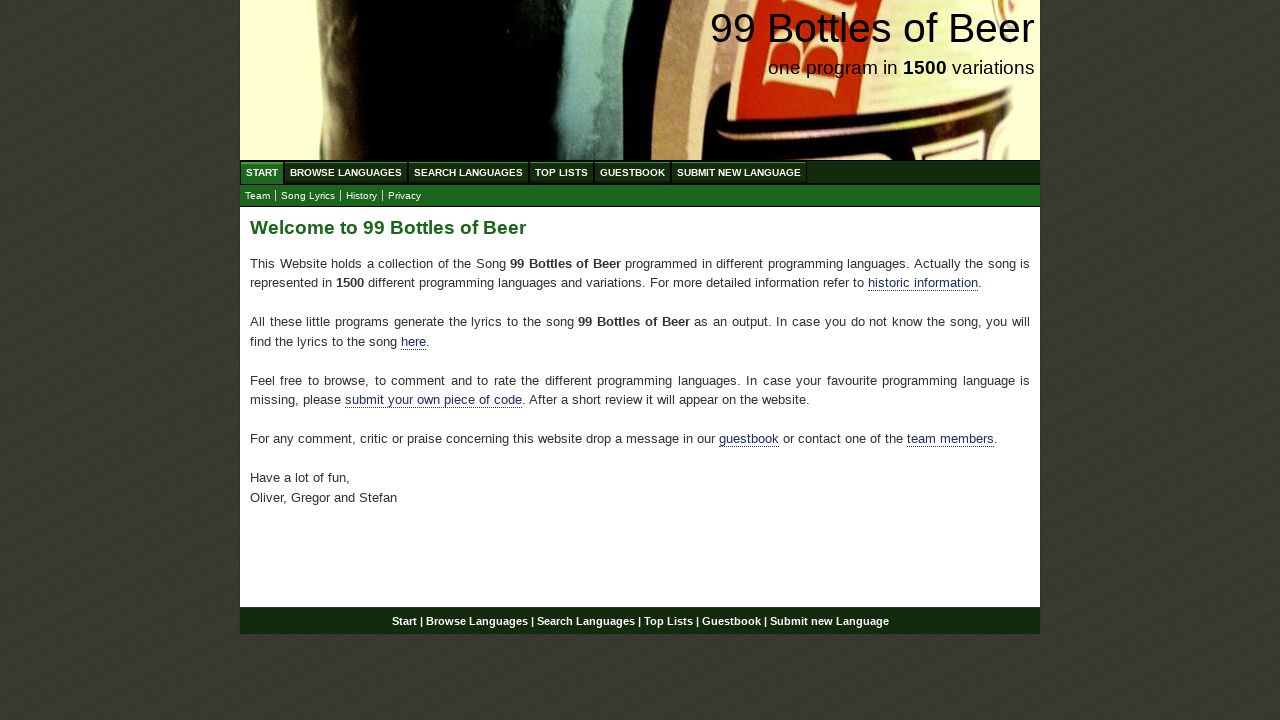